Tests jQuery UI custom dropdown selection by selecting values from multiple dropdown menus (speed, files, number, salutation) and verifying the selections

Starting URL: https://jqueryui.com/resources/demos/selectmenu/default.html

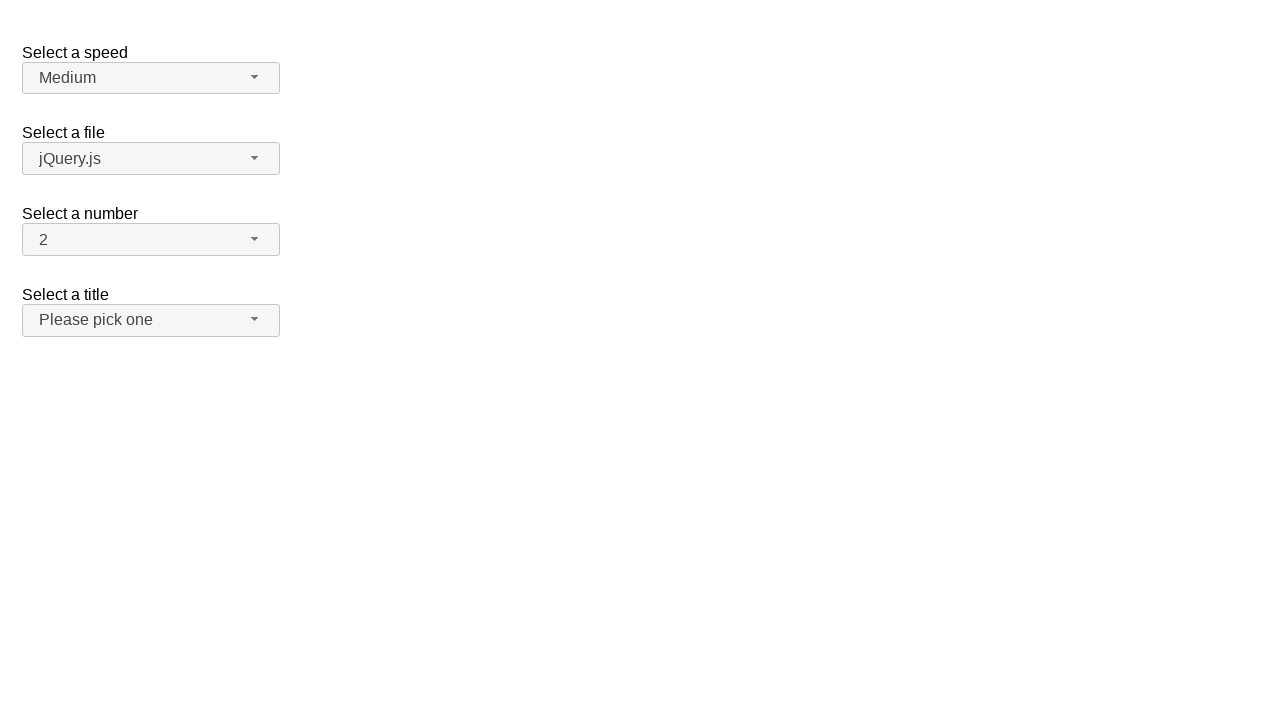

Clicked speed dropdown button at (151, 78) on span#speed-button
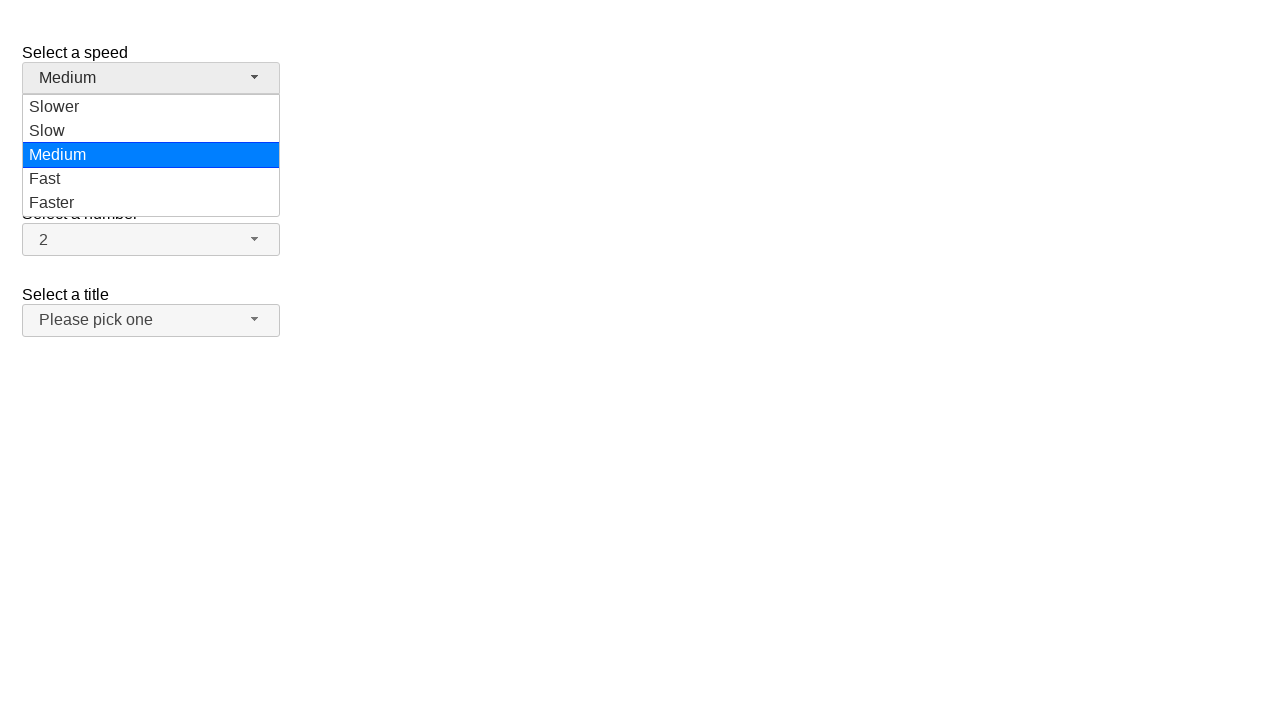

Selected 'Faster' from speed dropdown menu at (151, 203) on ul#speed-menu div:text('Faster')
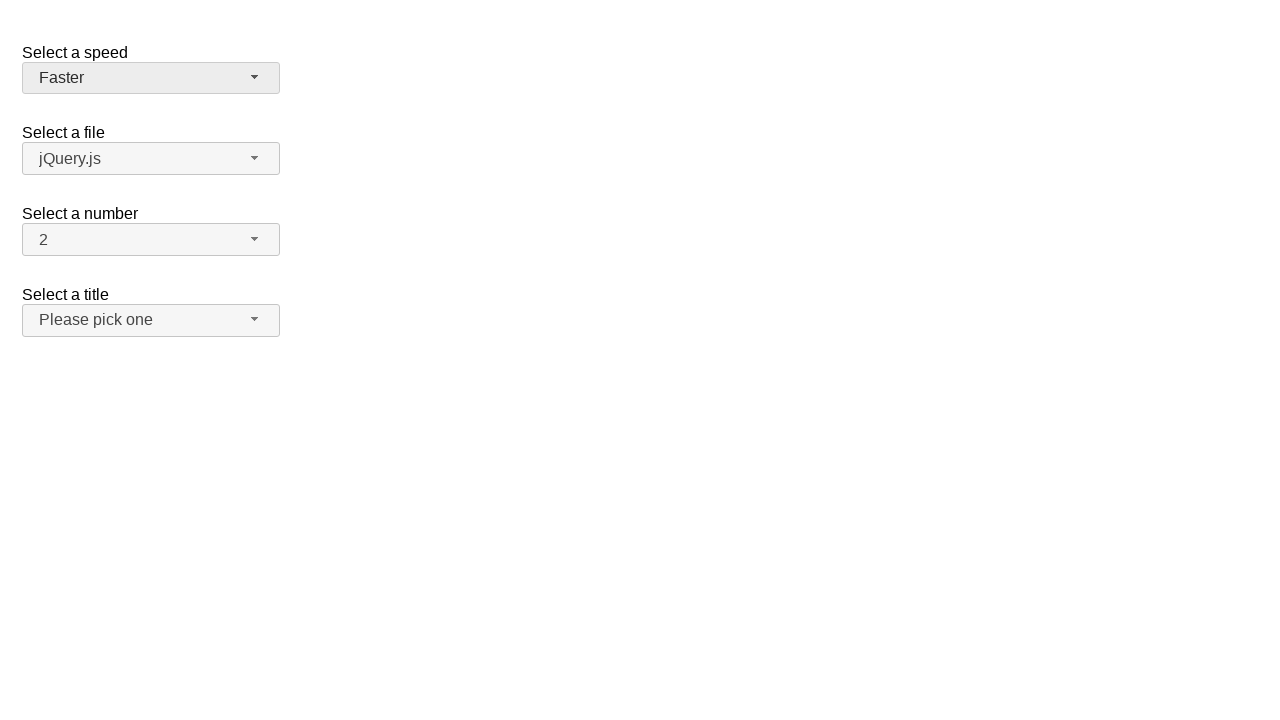

Clicked files dropdown button at (151, 159) on span#files-button
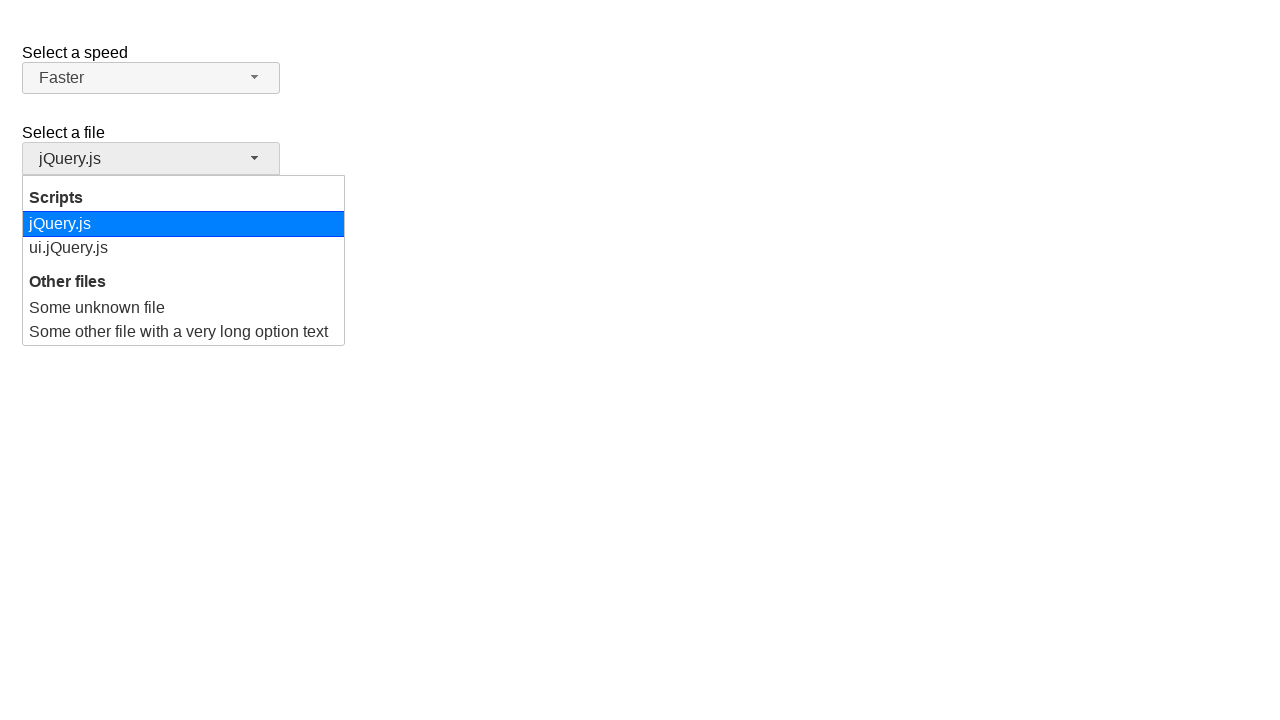

Selected 'ui.jQuery.js' from files dropdown menu at (184, 248) on ul#files-menu div:text('ui.jQuery.js')
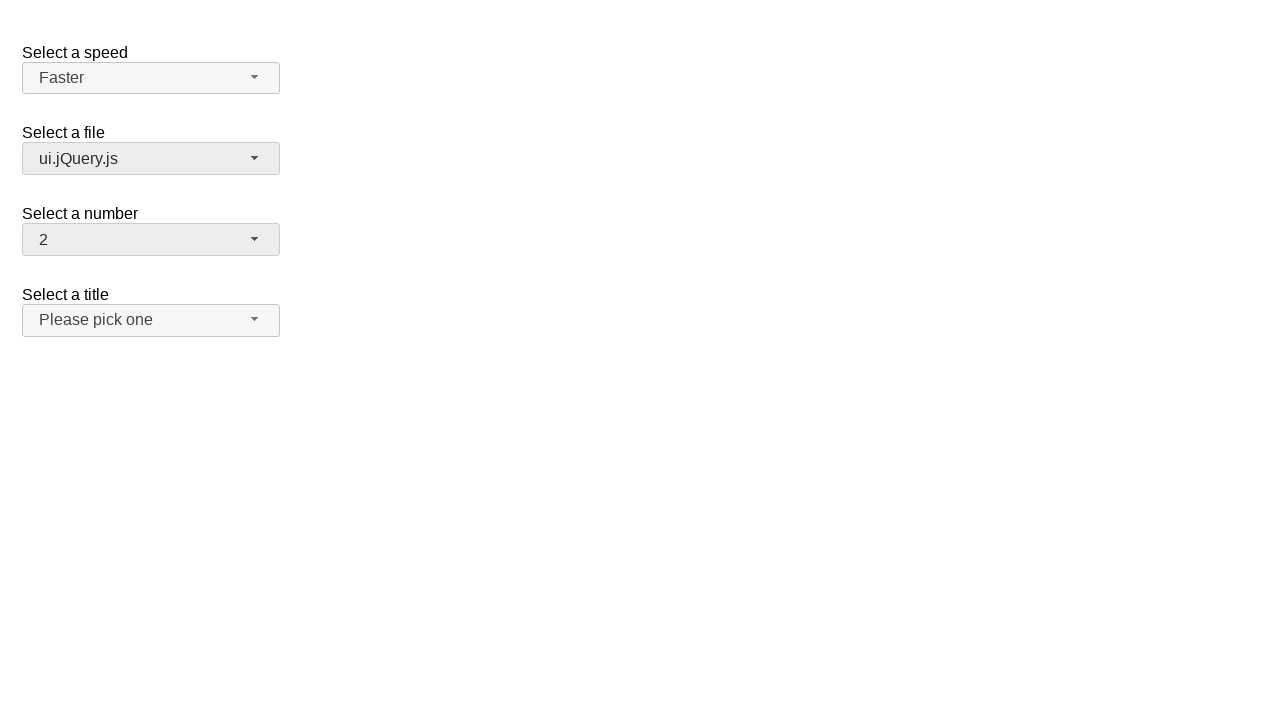

Clicked number dropdown button at (151, 240) on span#number-button
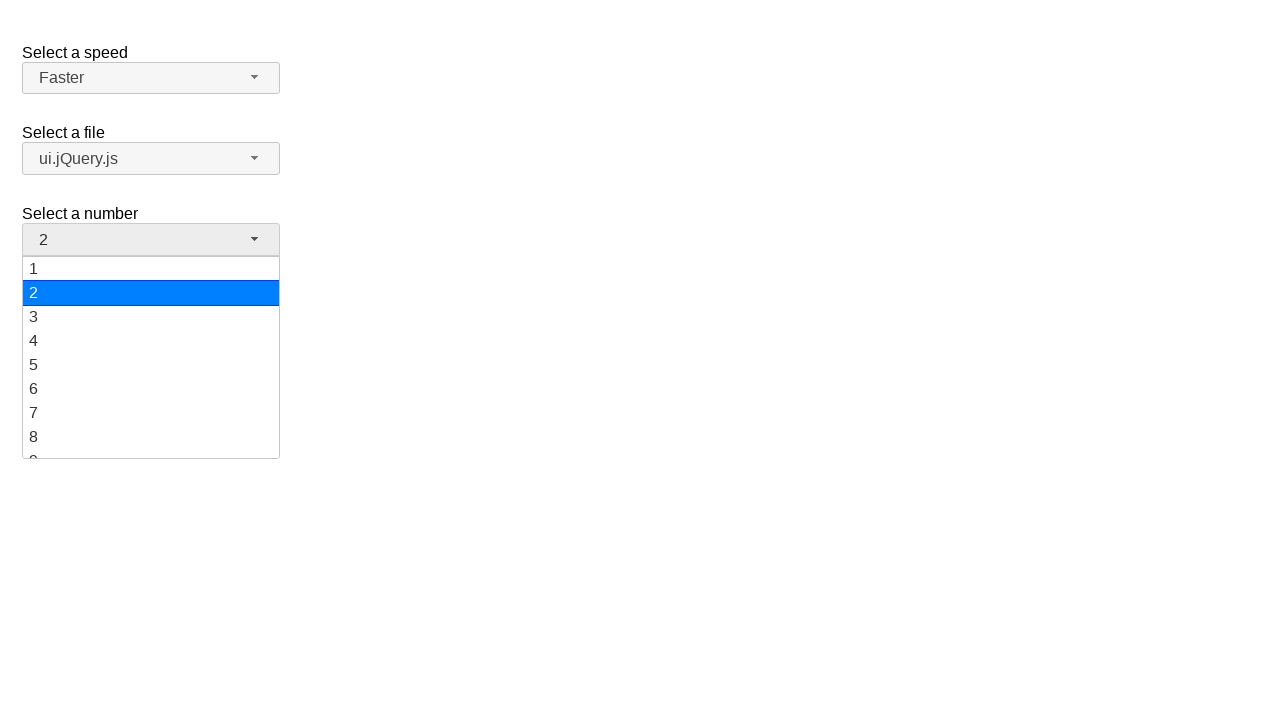

Selected '10' from number dropdown menu at (151, 357) on ul#number-menu div:text('10')
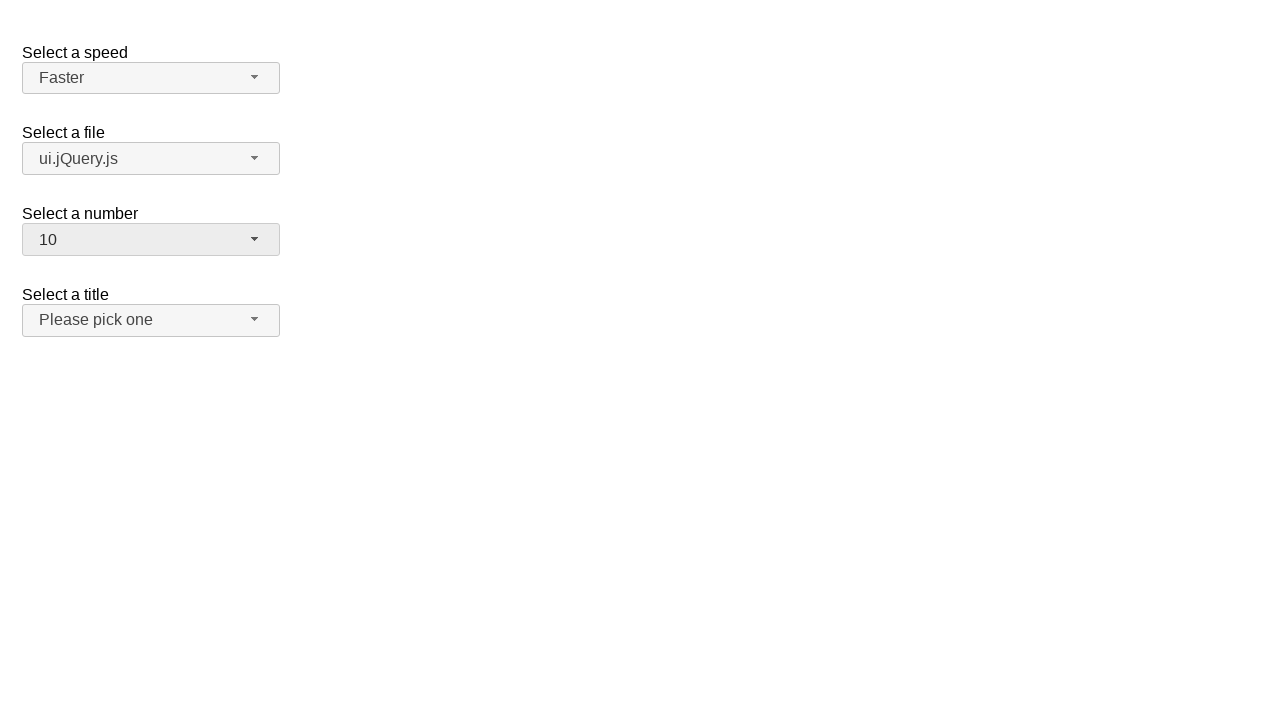

Clicked salutation dropdown button at (151, 320) on span#salutation-button
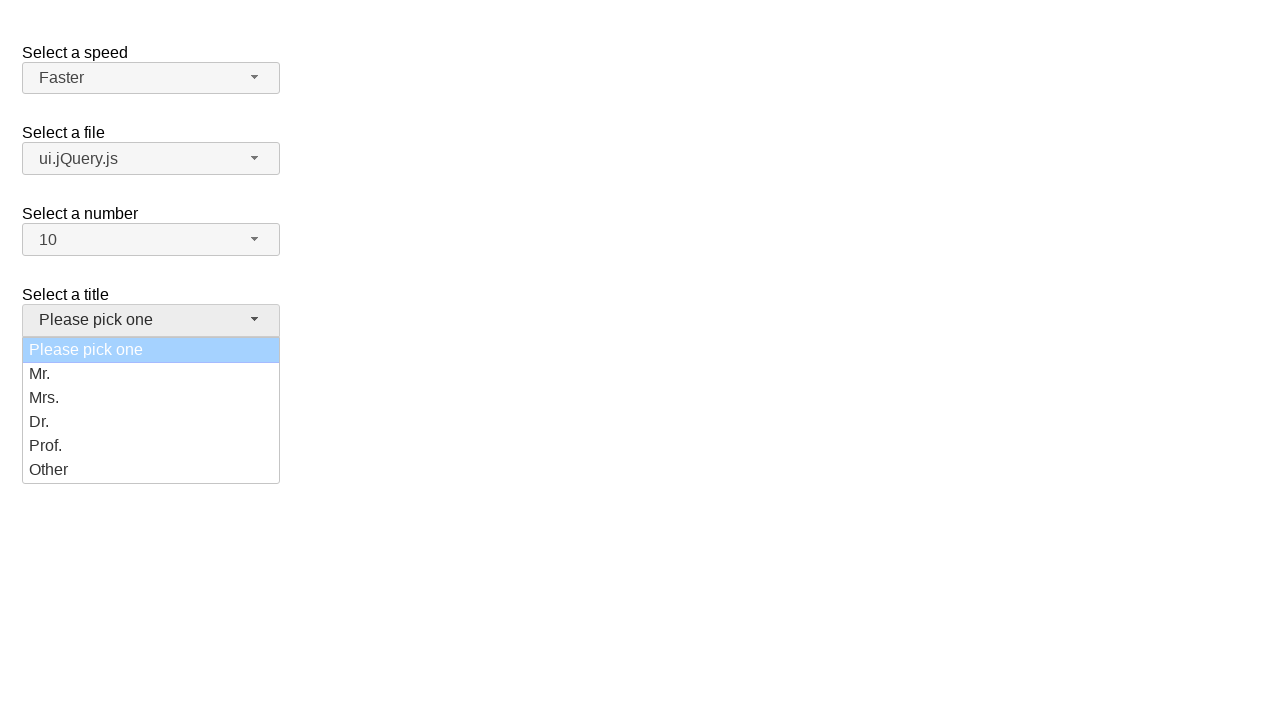

Selected 'Dr.' from salutation dropdown menu at (151, 422) on ul#salutation-menu div:text('Dr.')
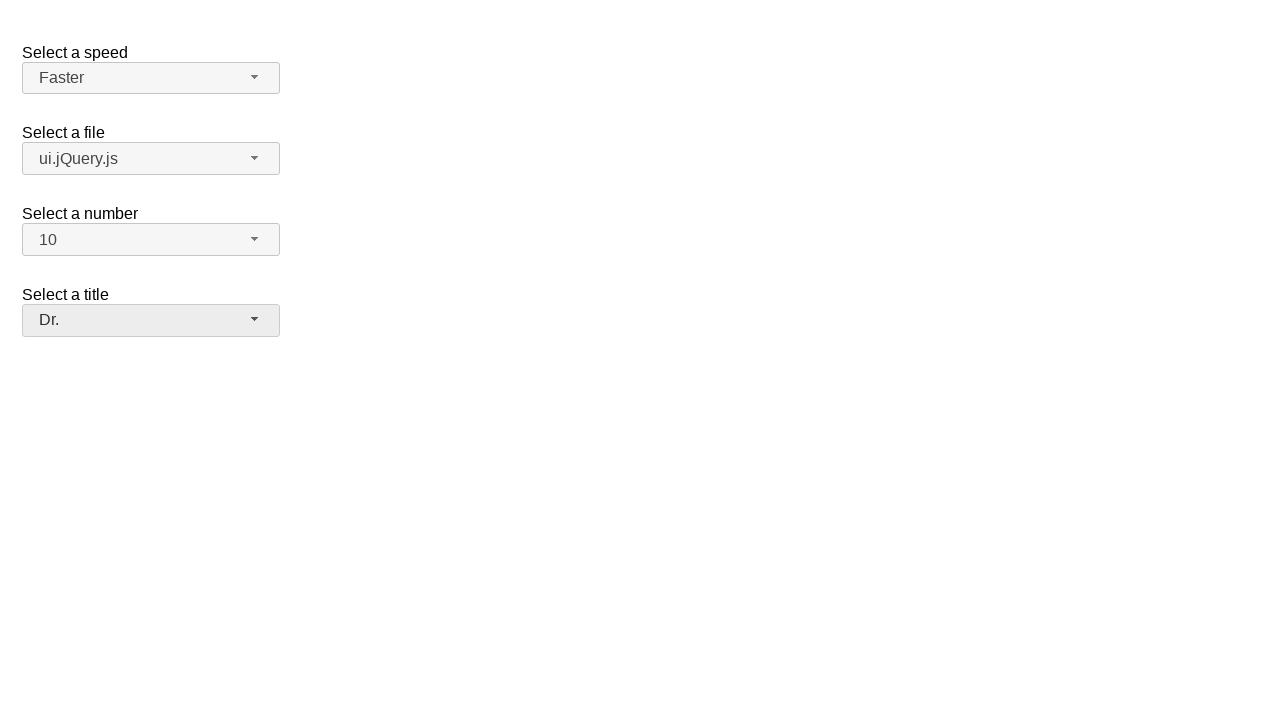

Verified speed dropdown shows 'Faster'
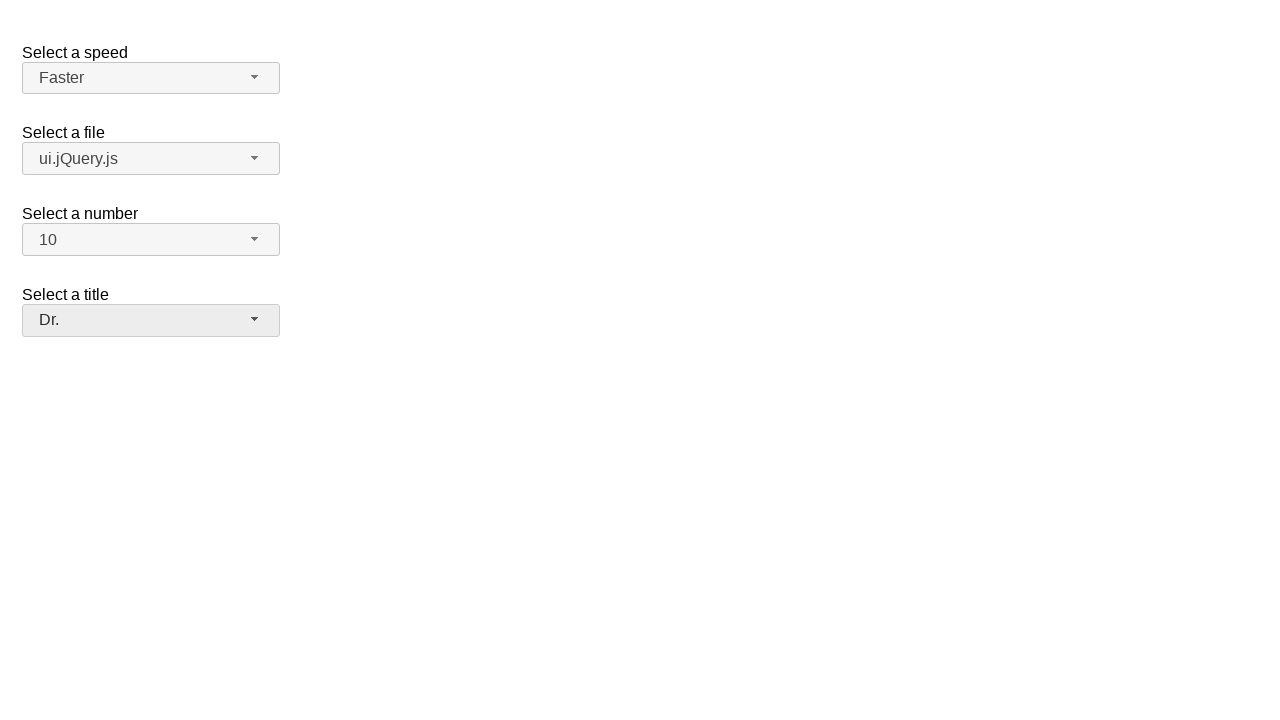

Verified files dropdown shows 'ui.jQuery.js'
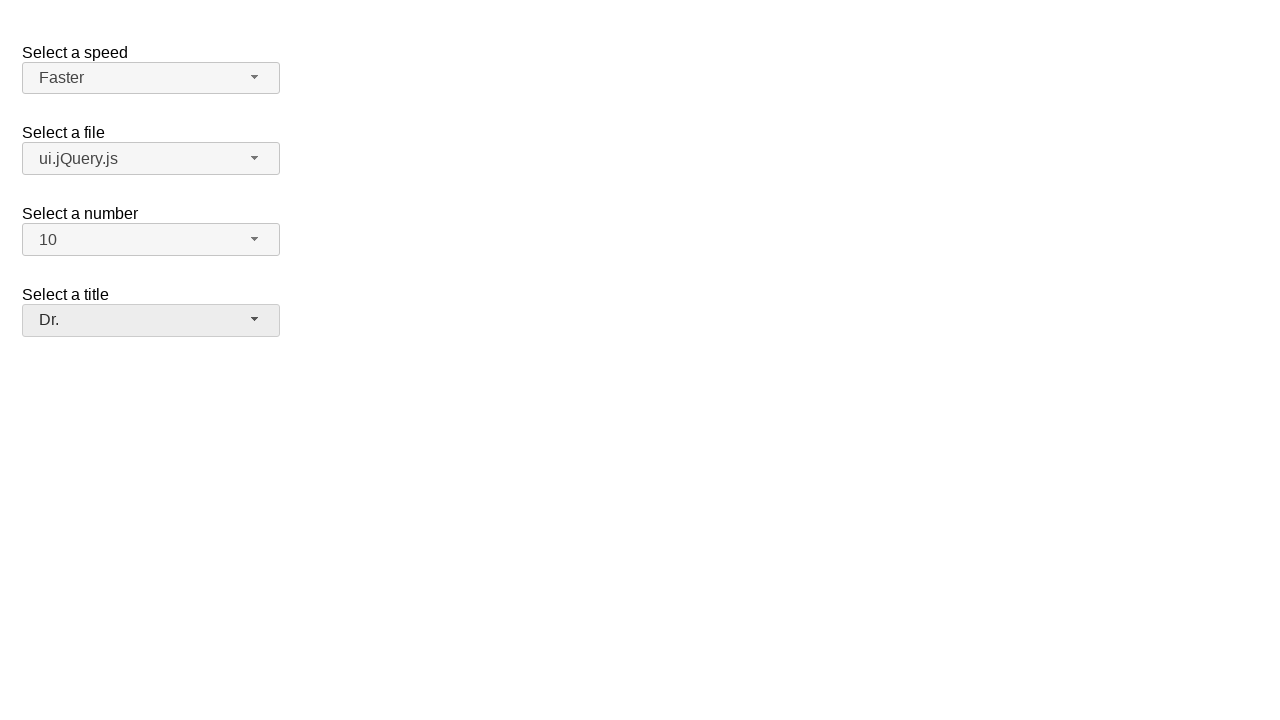

Verified number dropdown shows '10'
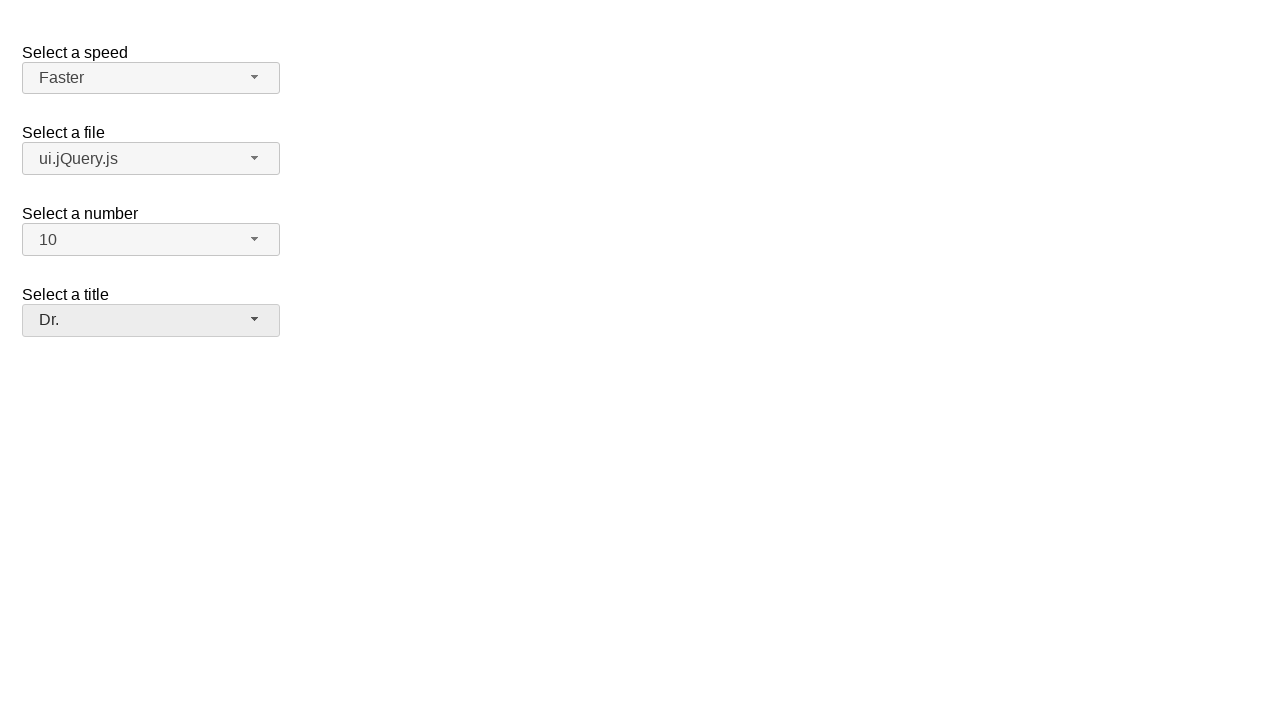

Verified salutation dropdown shows 'Dr.'
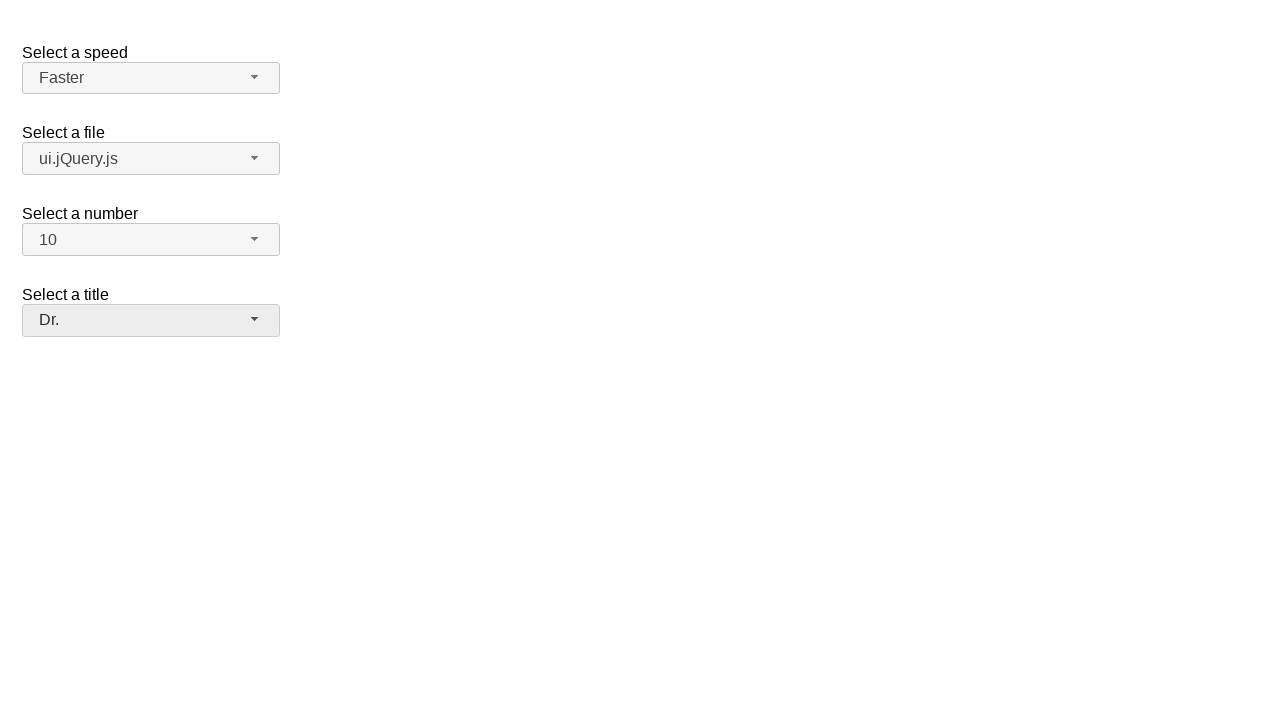

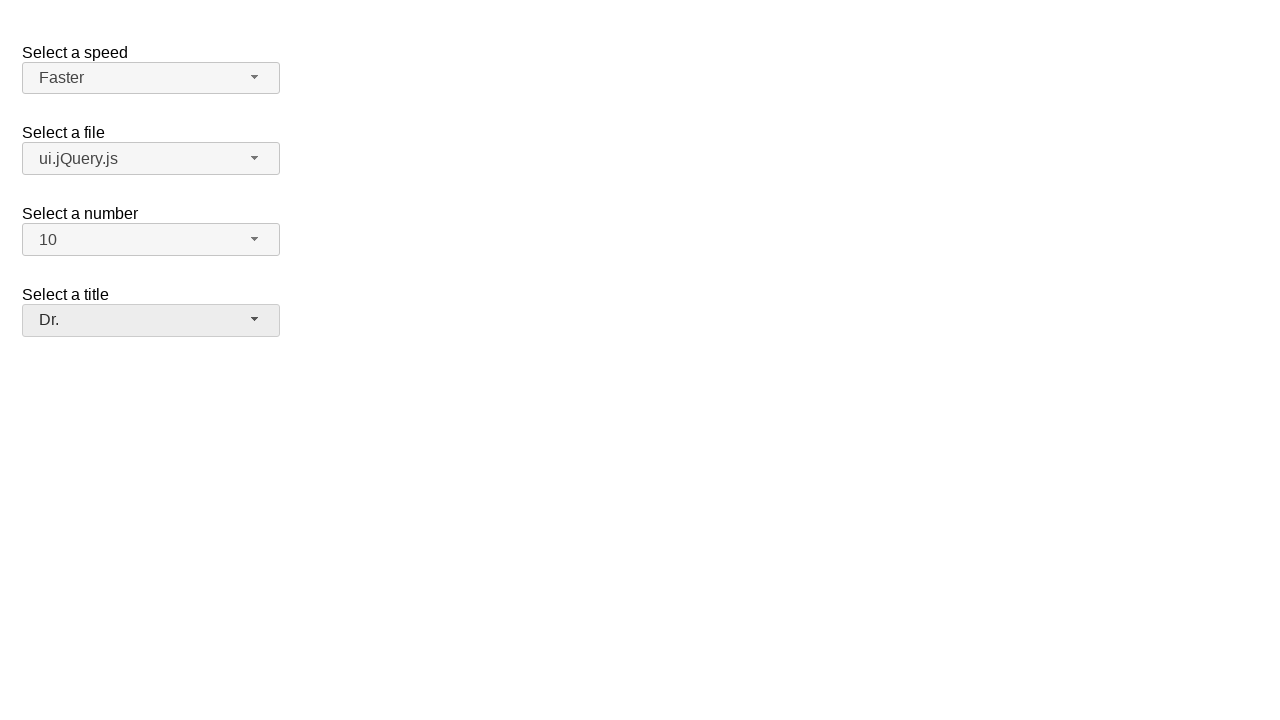